Fills the first name field in a form with text input

Starting URL: https://demoqa.com/automation-practice-form

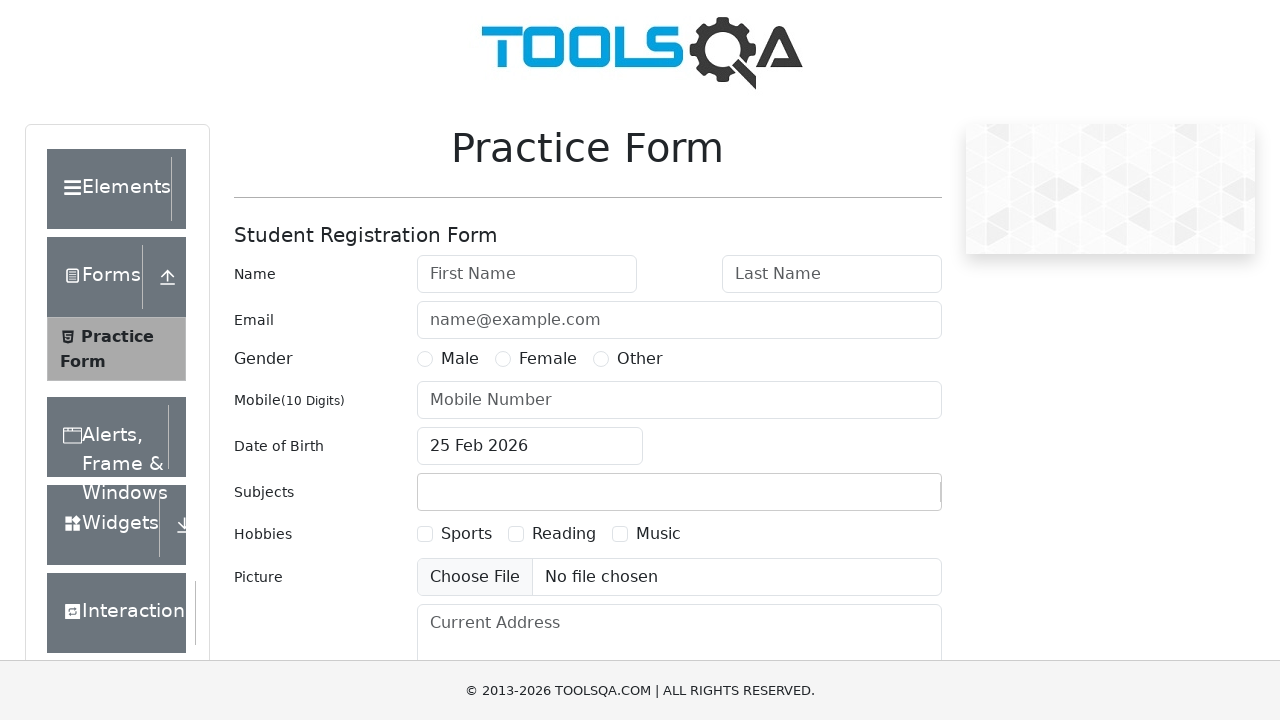

Filled first name field with 'Antar' on #firstName
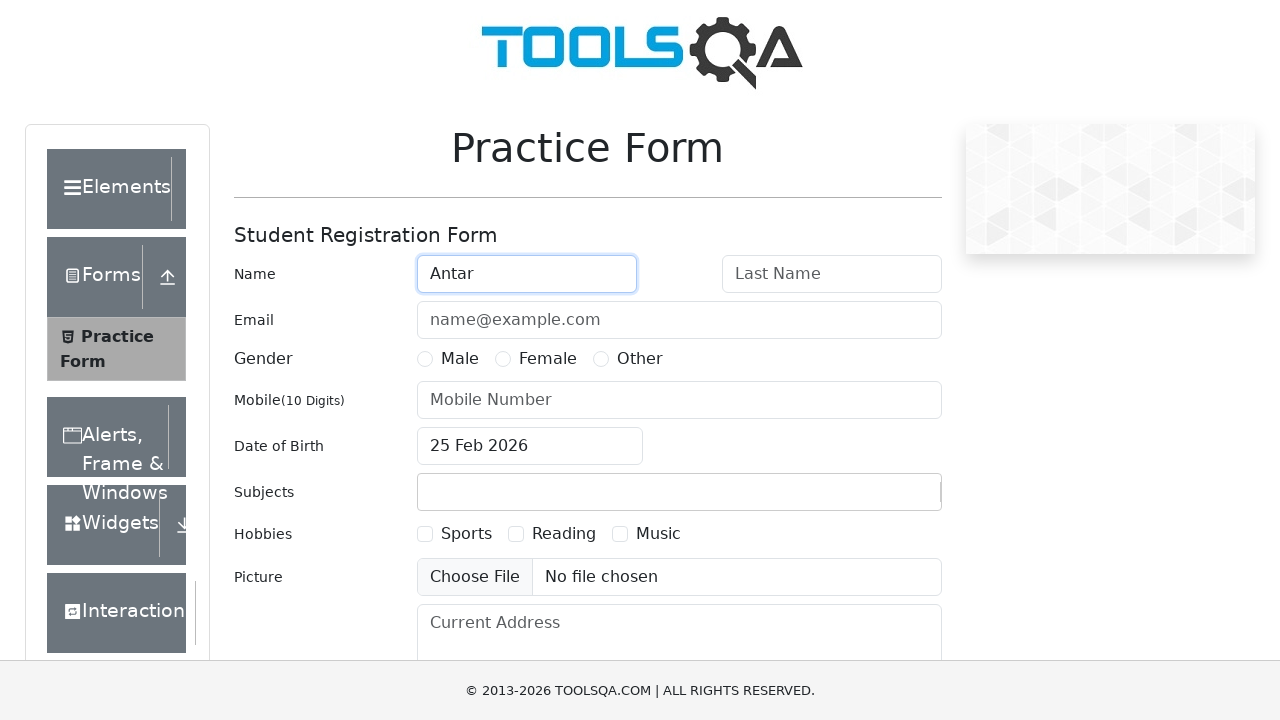

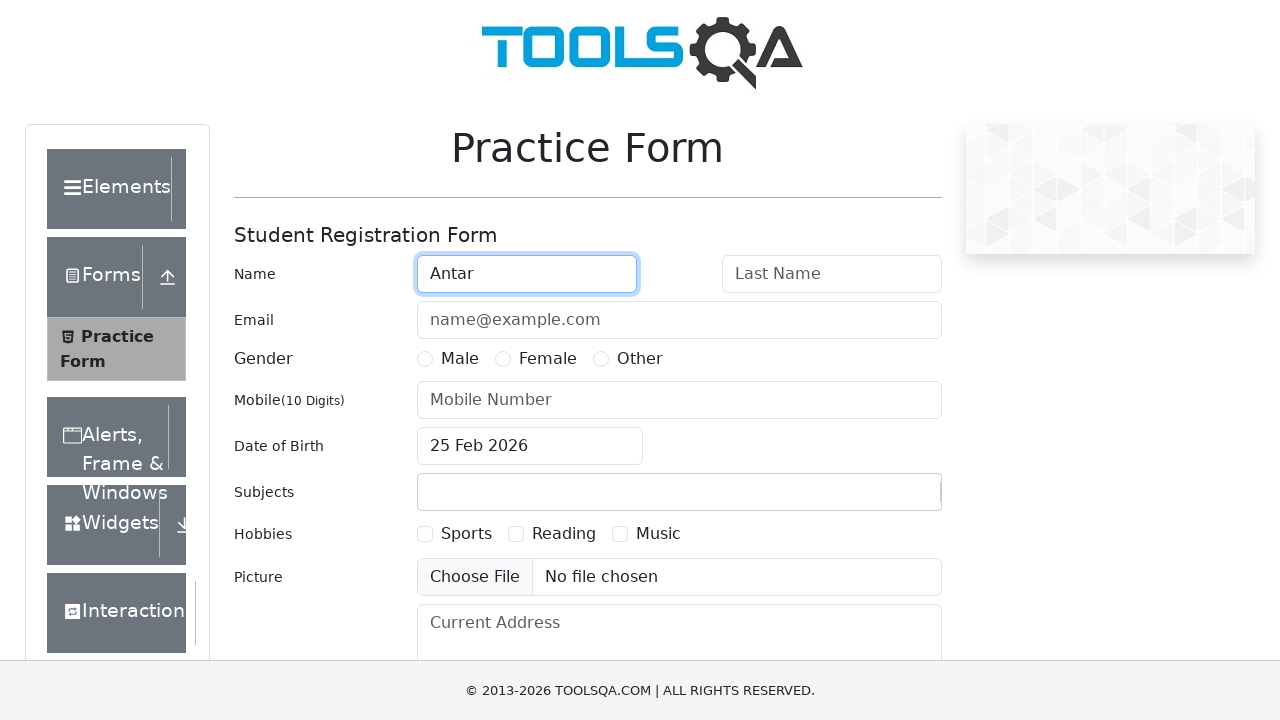